Tests the DemoQA Elements Text Box form by navigating to the Elements section, filling out the text box form with name, email (testing various email formats), current address, and permanent address, then submitting the form.

Starting URL: https://demoqa.com

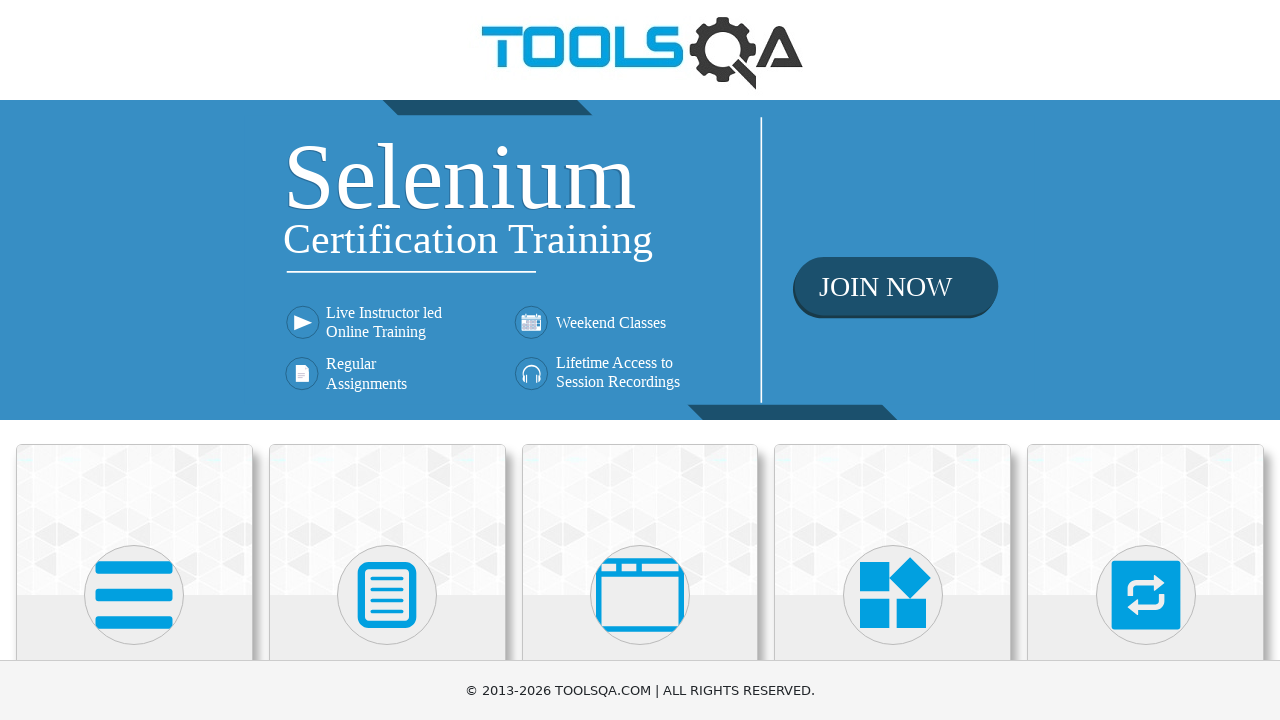

Clicked on Elements menu (first card) at (134, 595) on (//div[@class='avatar mx-auto white'])[1]
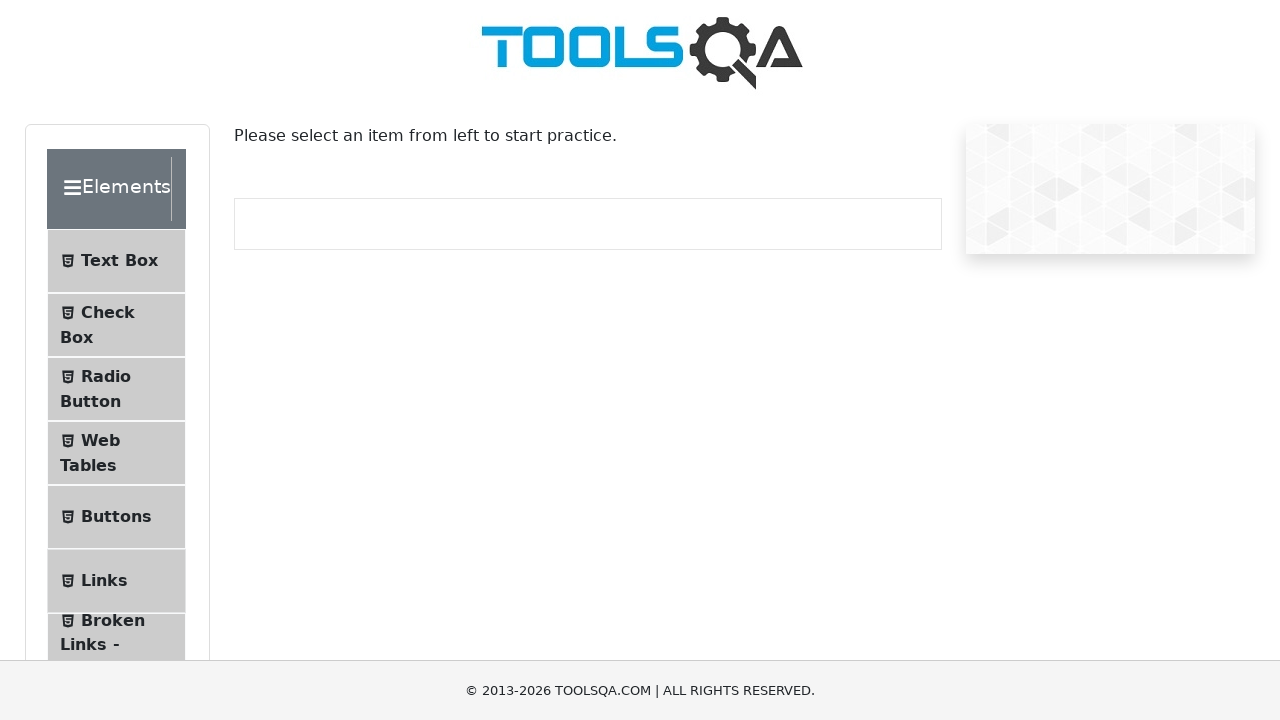

Clicked on Text Box submenu at (116, 261) on #item-0
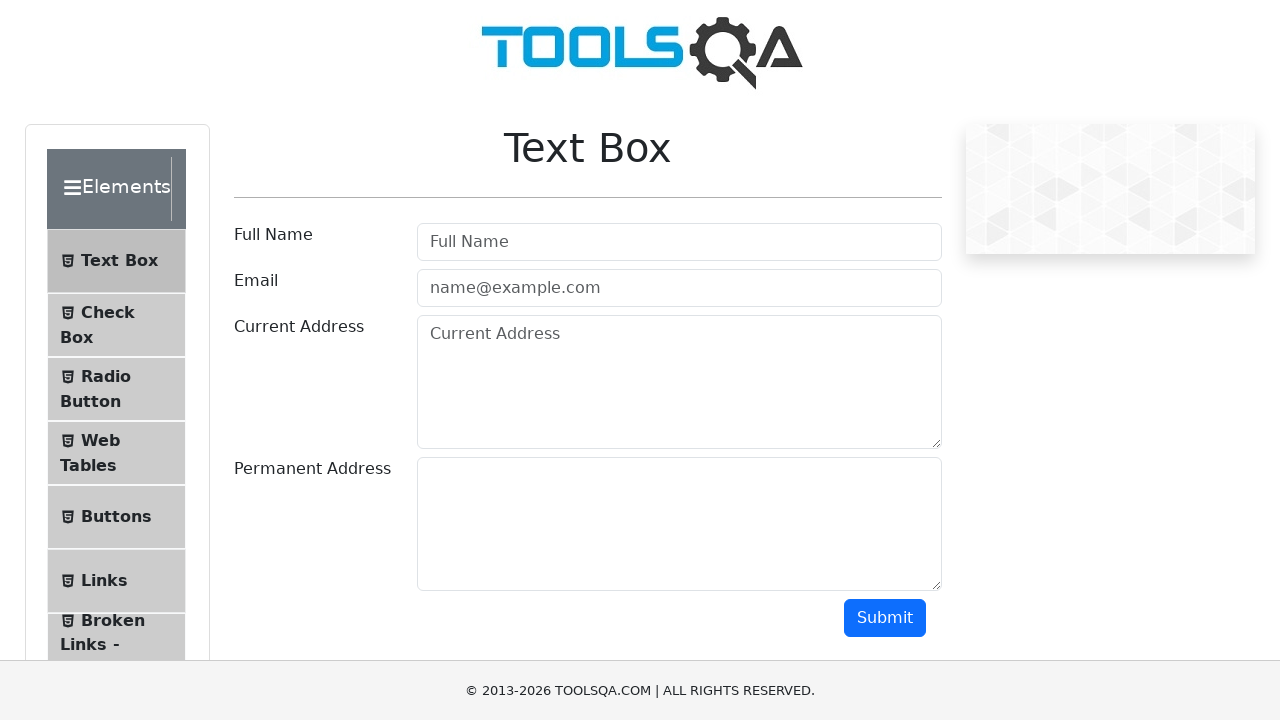

Scrolled down to view the form
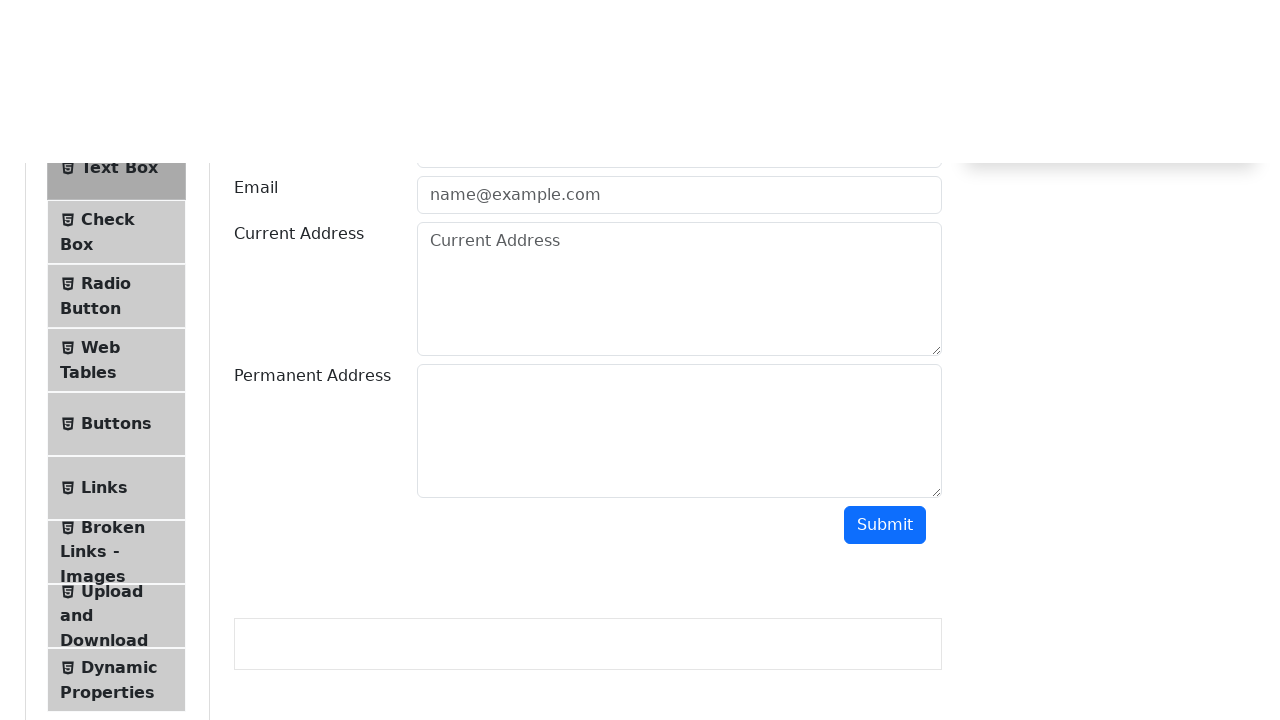

Filled full name with 'FullNameTest' on #userName
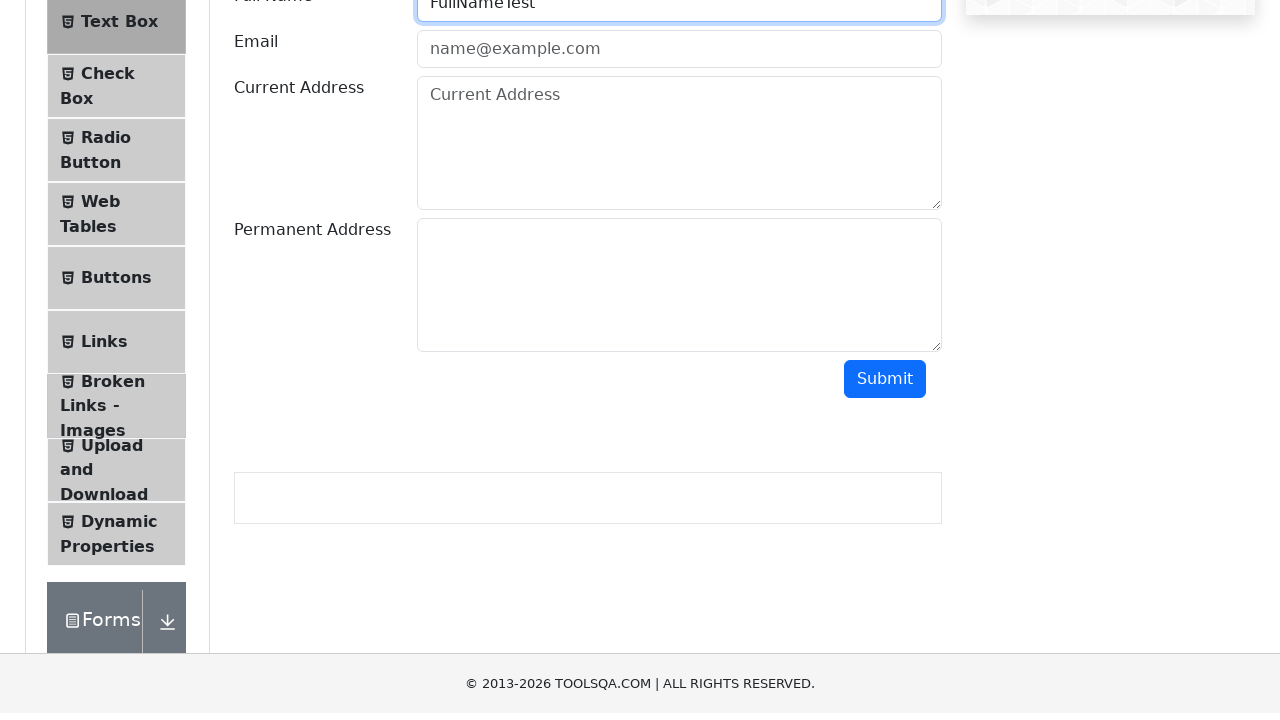

Filled email with invalid format 'EmailTest' on #userEmail
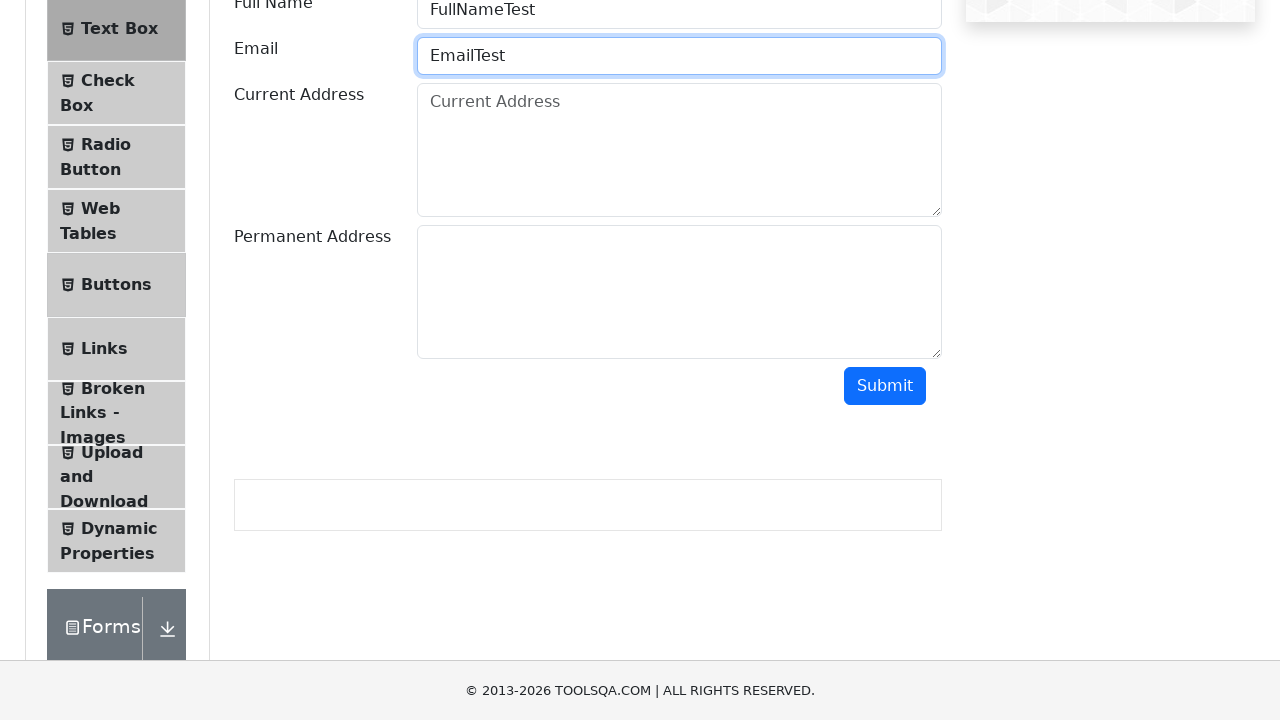

Clicked submit button with invalid email format at (885, 386) on #submit
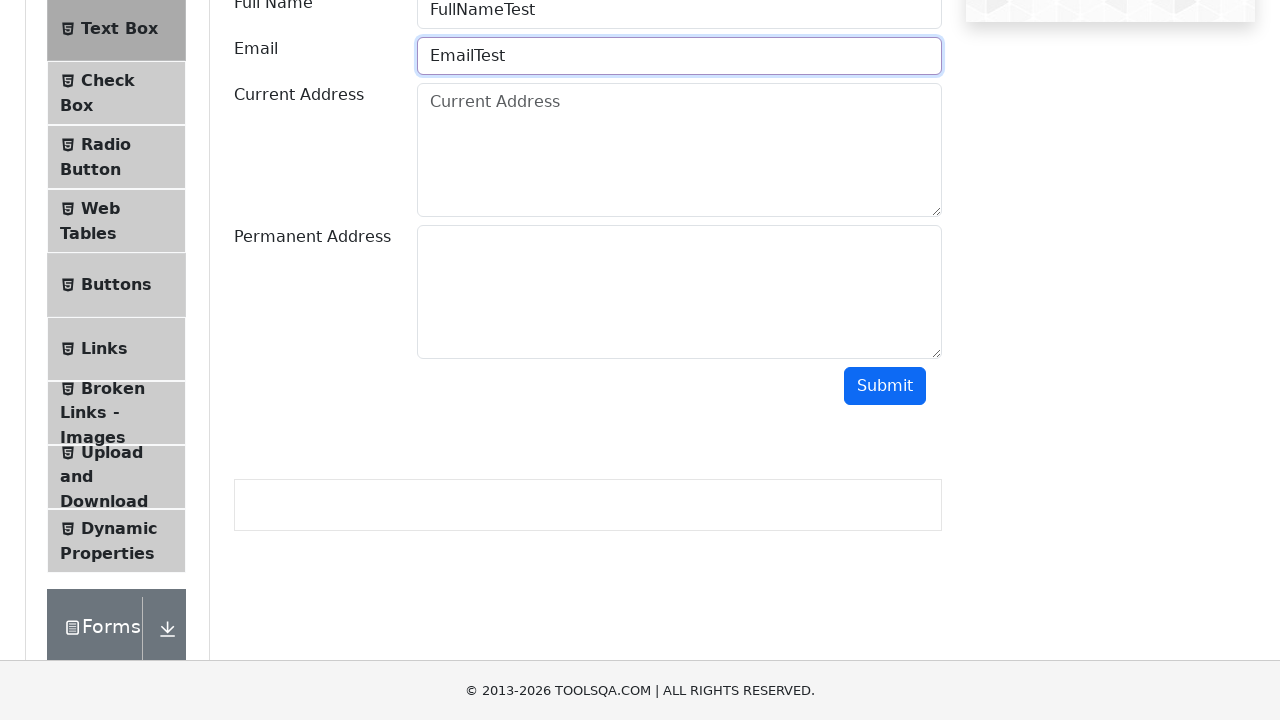

Cleared email field on #userEmail
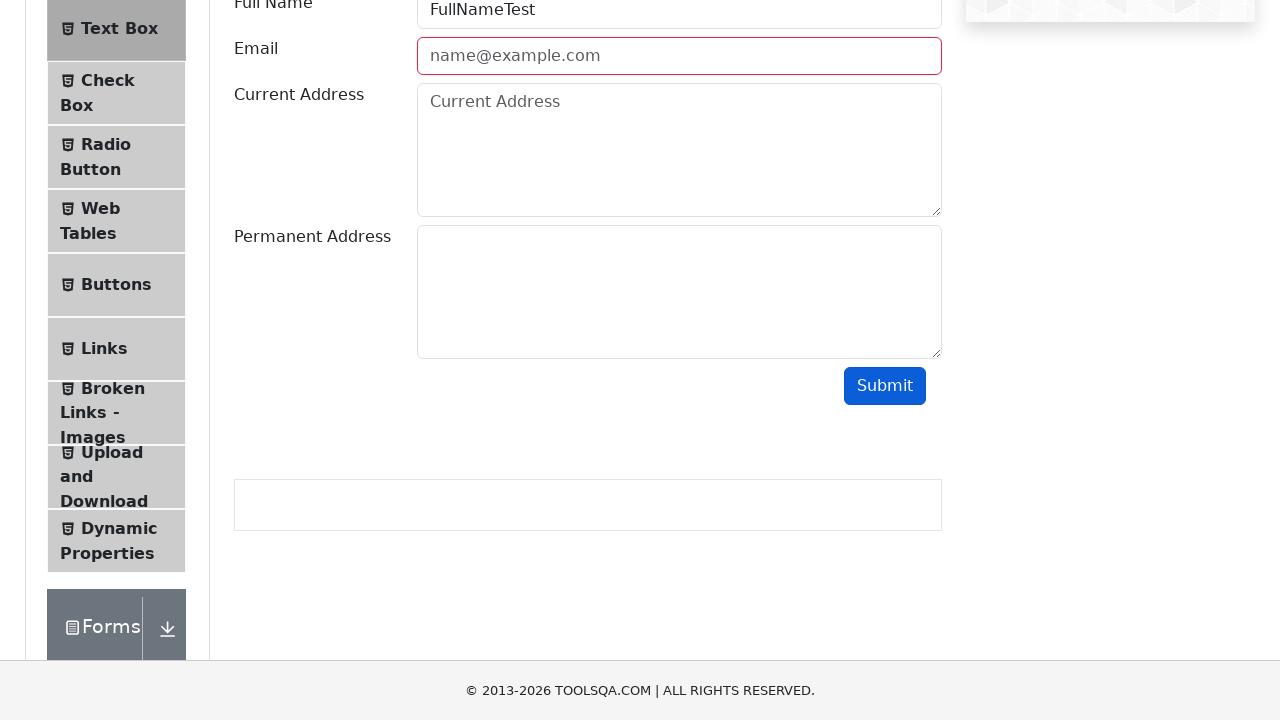

Filled email with partial format 'EmailTest@' on #userEmail
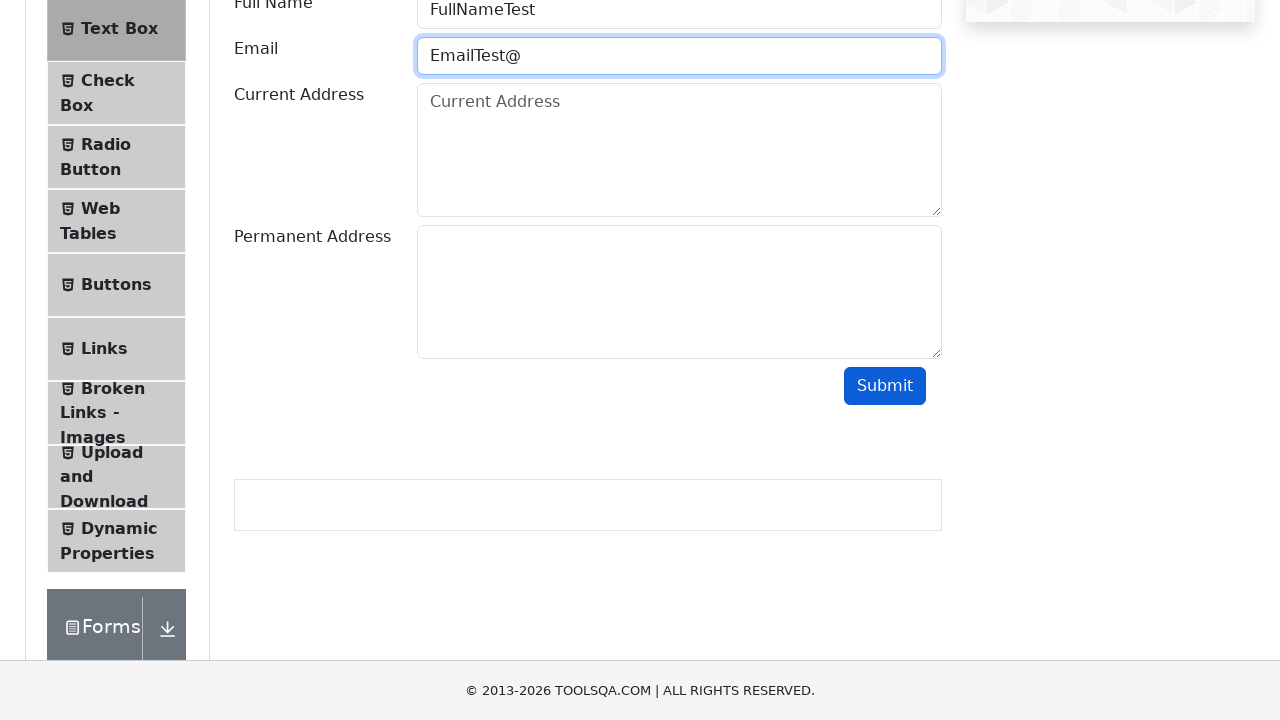

Clicked submit button with partial email format at (885, 386) on #submit
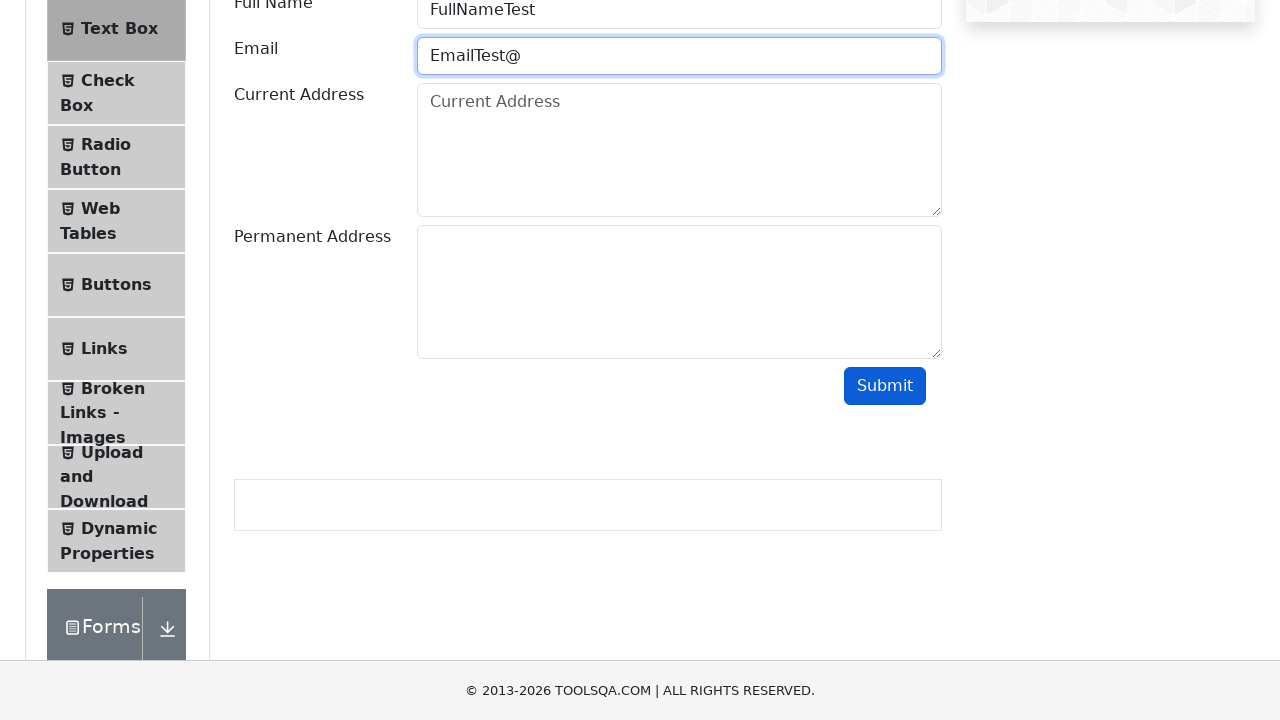

Cleared email field on #userEmail
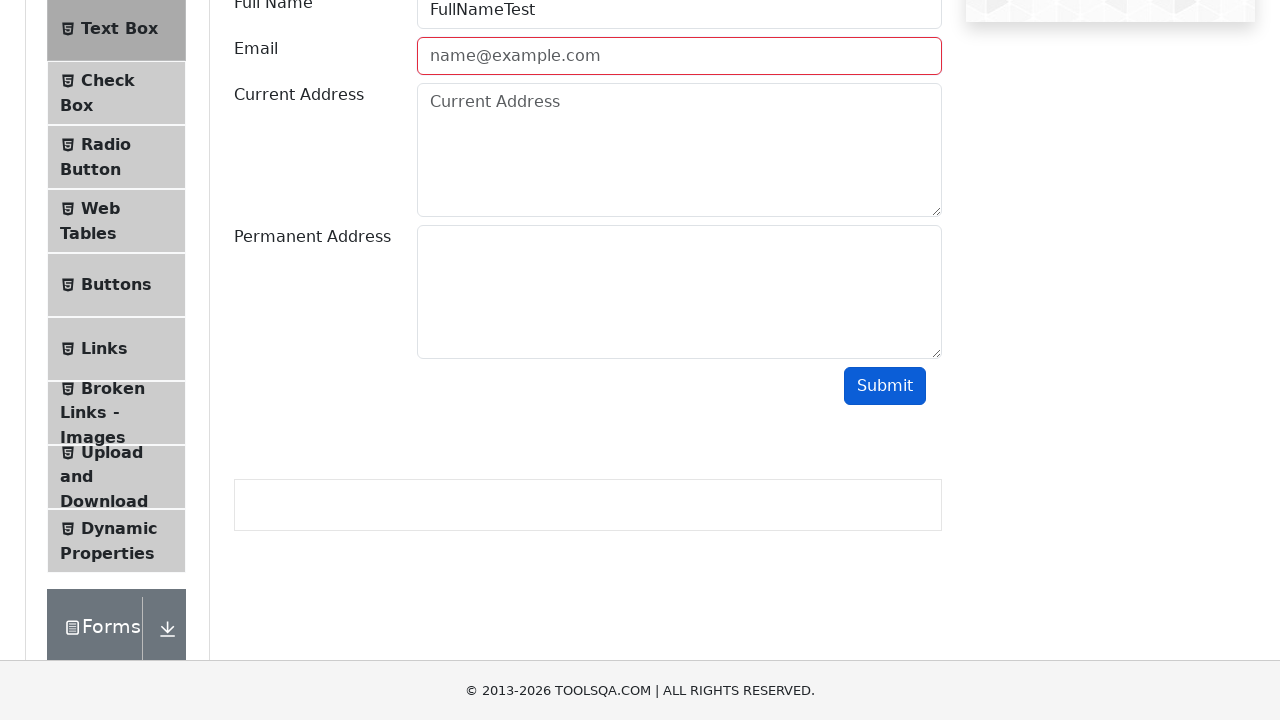

Filled email with another partial format 'EmailTest@Test' on #userEmail
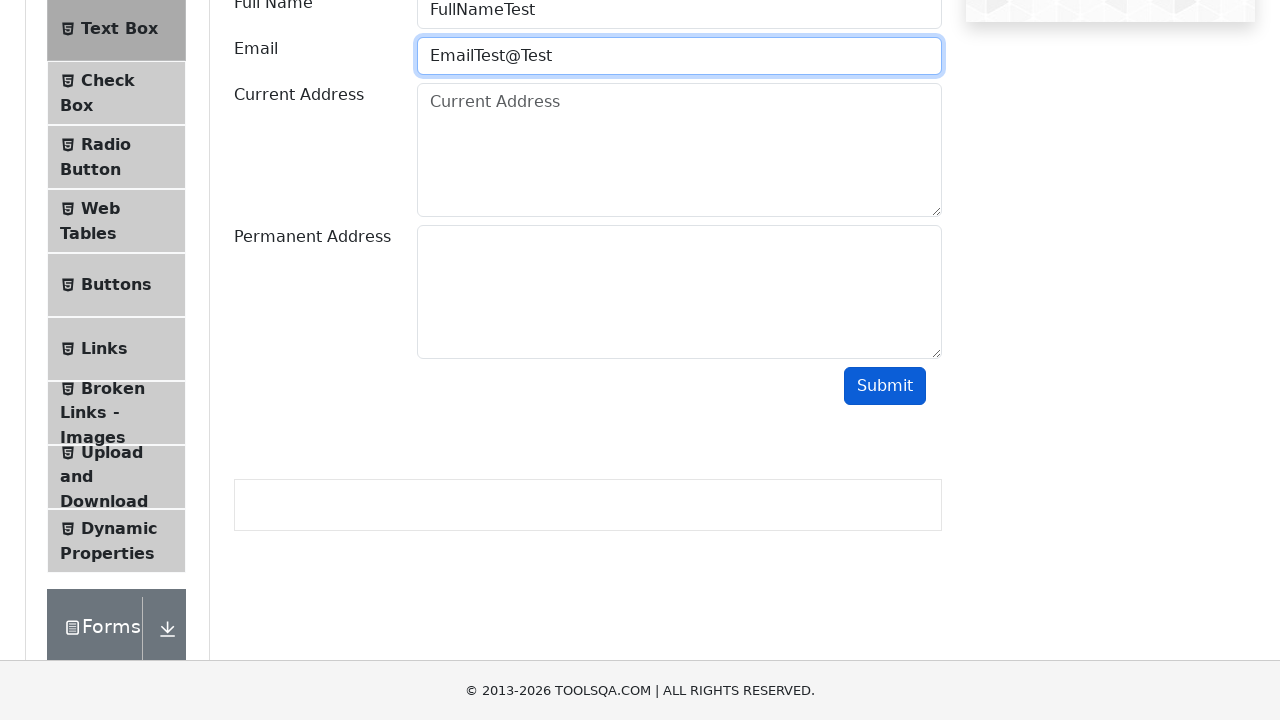

Clicked submit button with another partial email format at (885, 386) on #submit
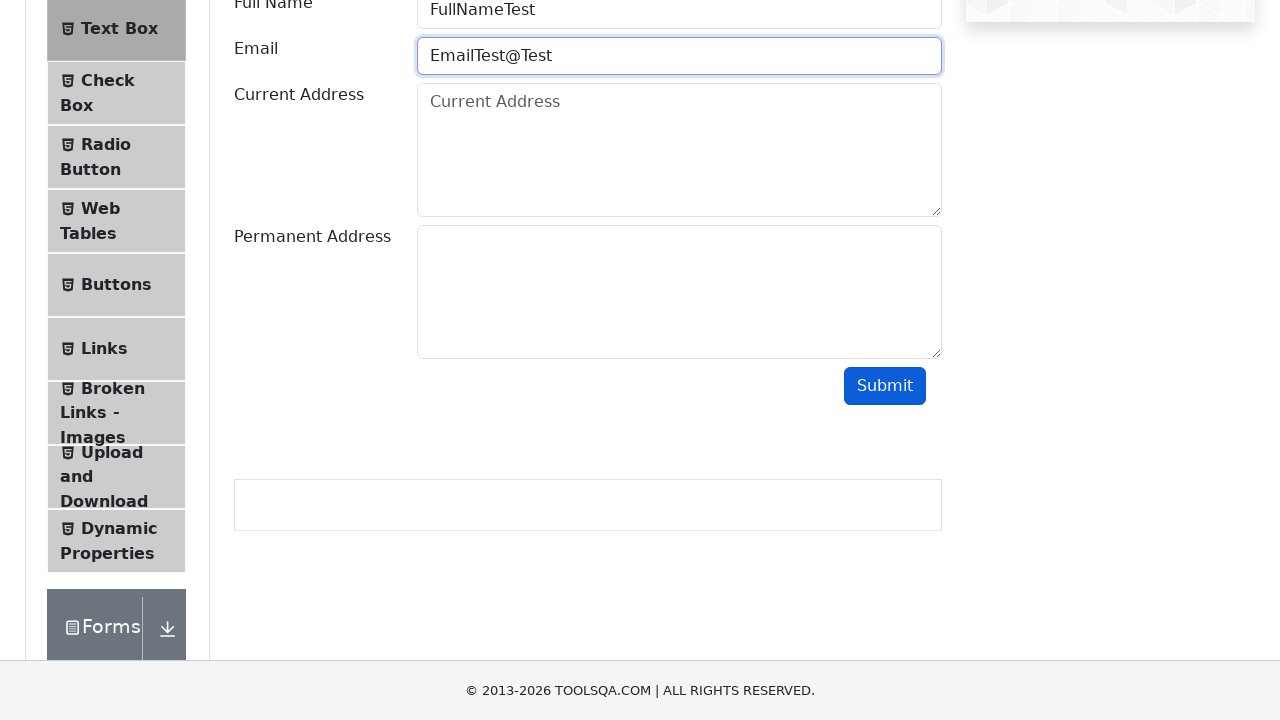

Cleared email field on #userEmail
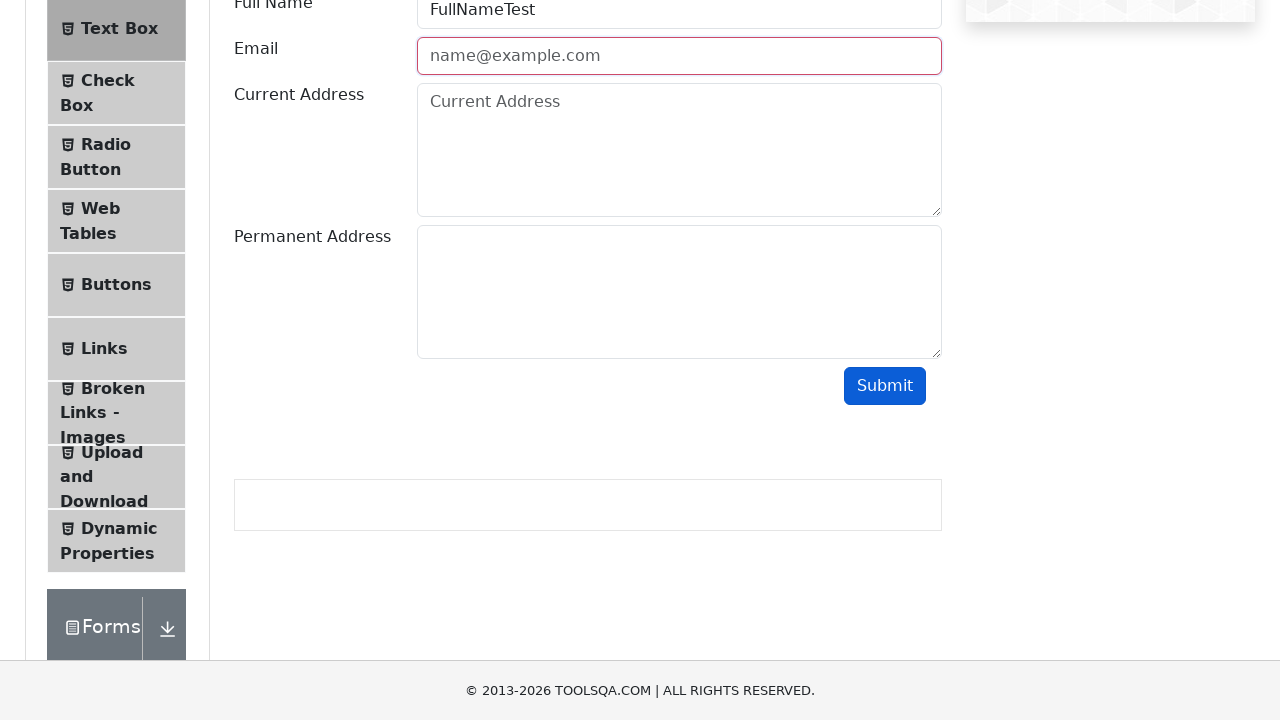

Filled email with valid format 'EmailTest@Test.com' on #userEmail
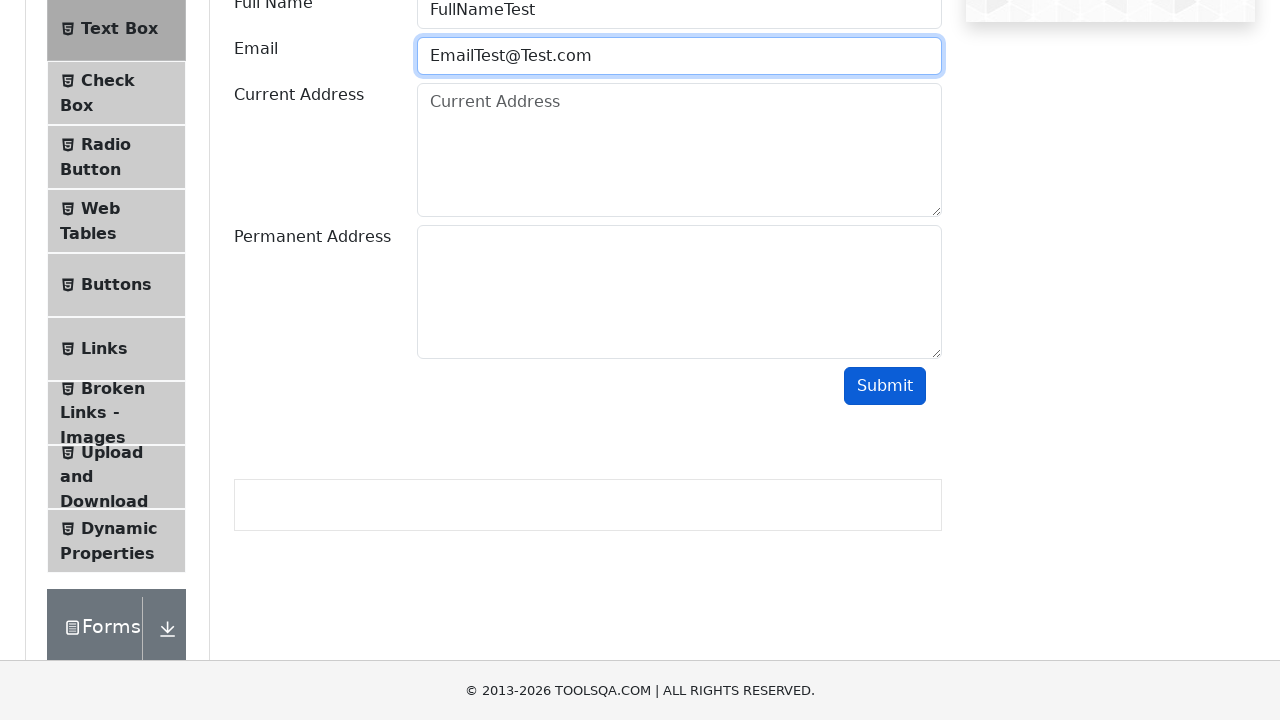

Filled current address with 'CurrentAddressTest' on #currentAddress
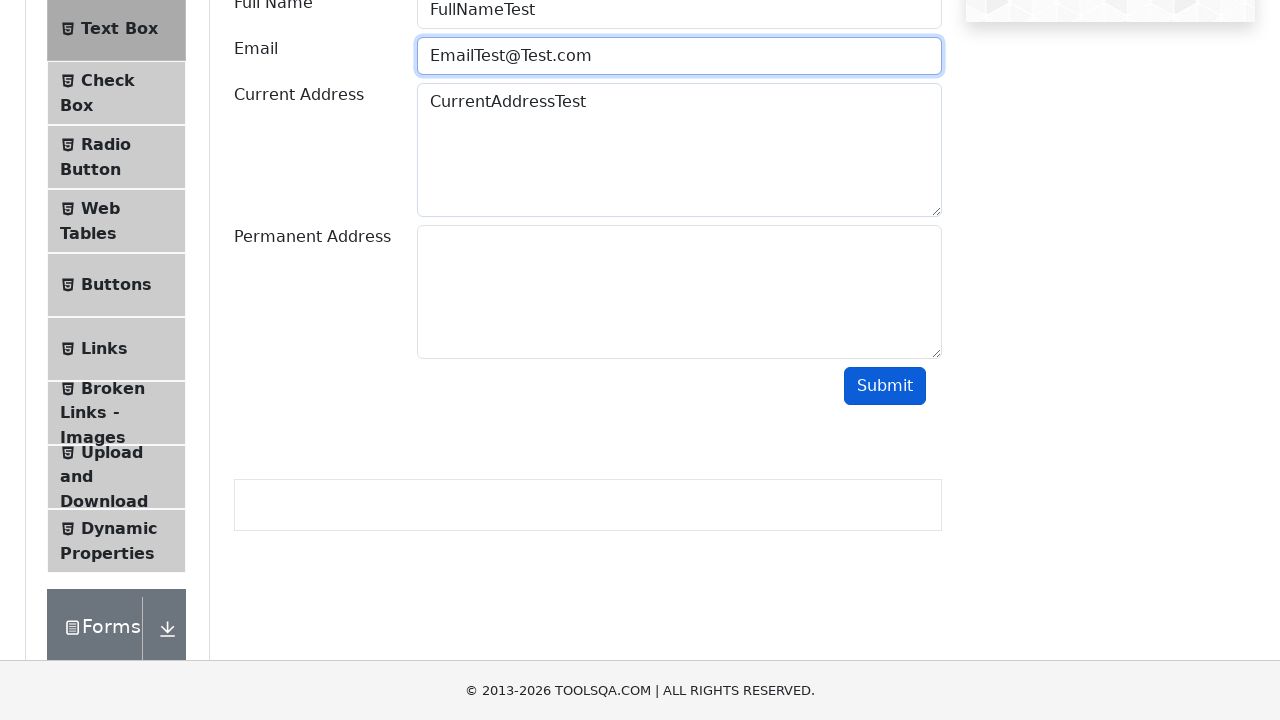

Filled permanent address with 'PermanentAddressTest' on #permanentAddress
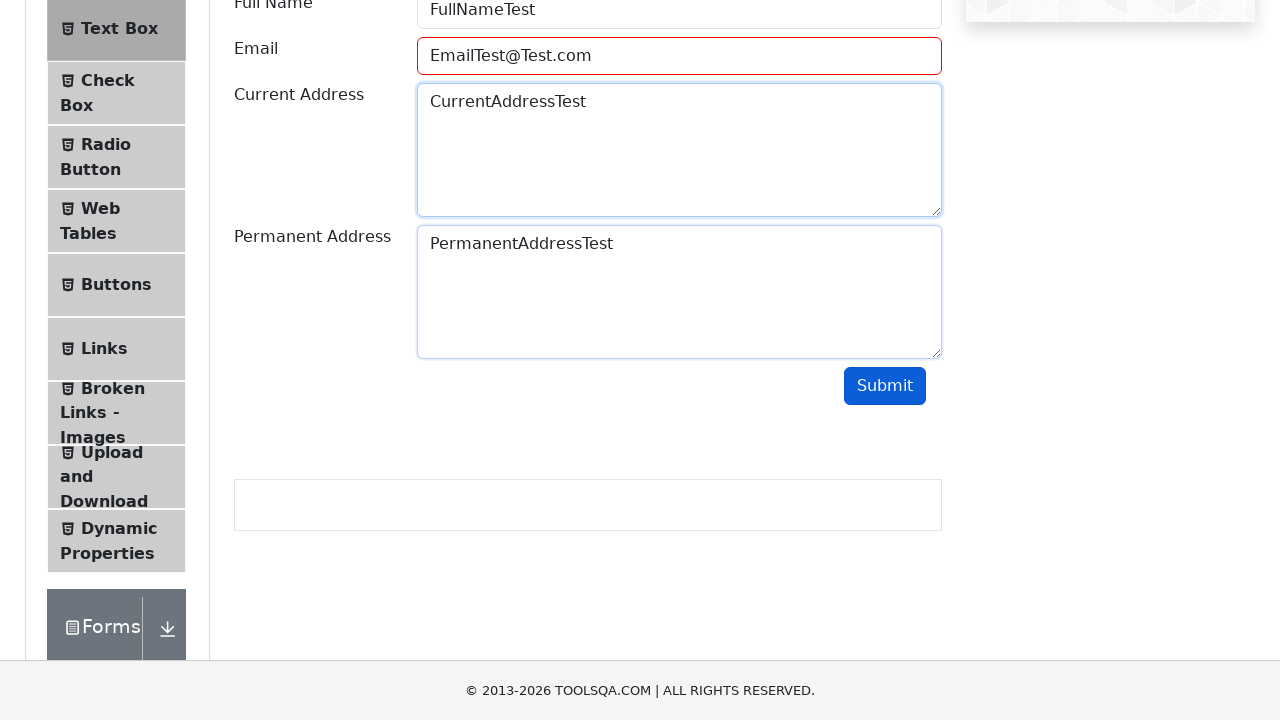

Clicked submit button to submit the form at (885, 386) on #submit
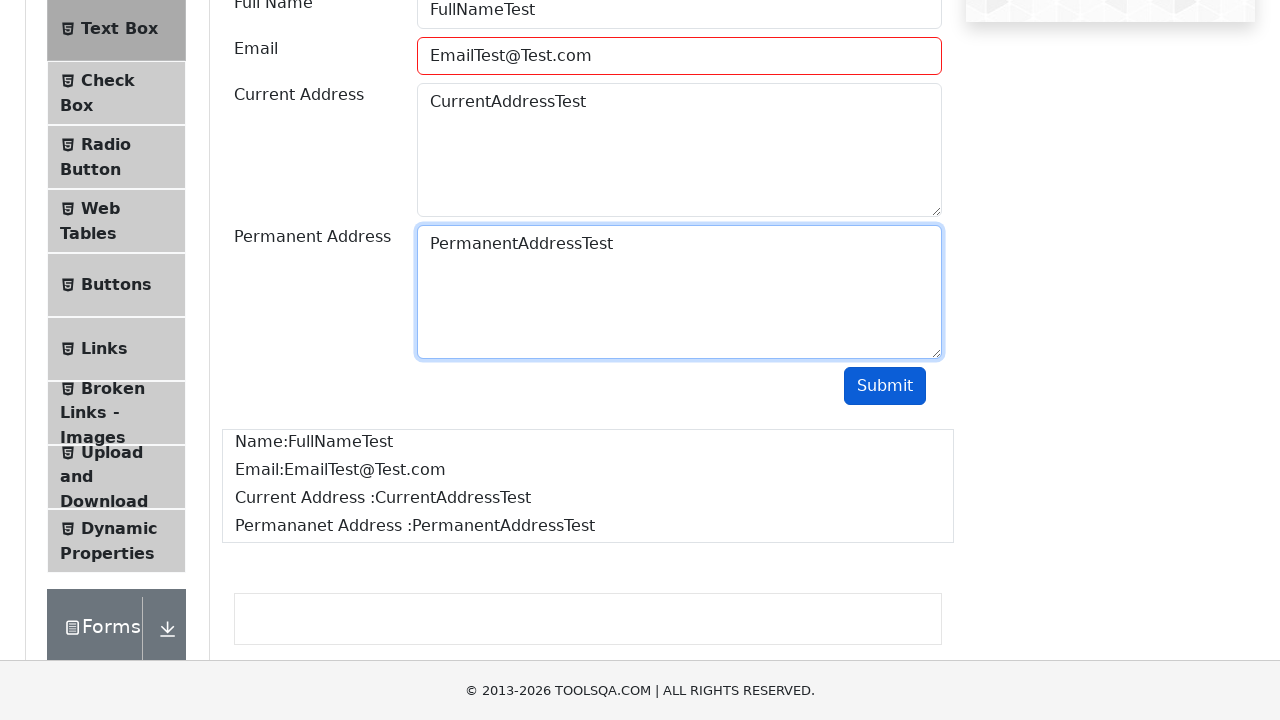

Form submission output appeared
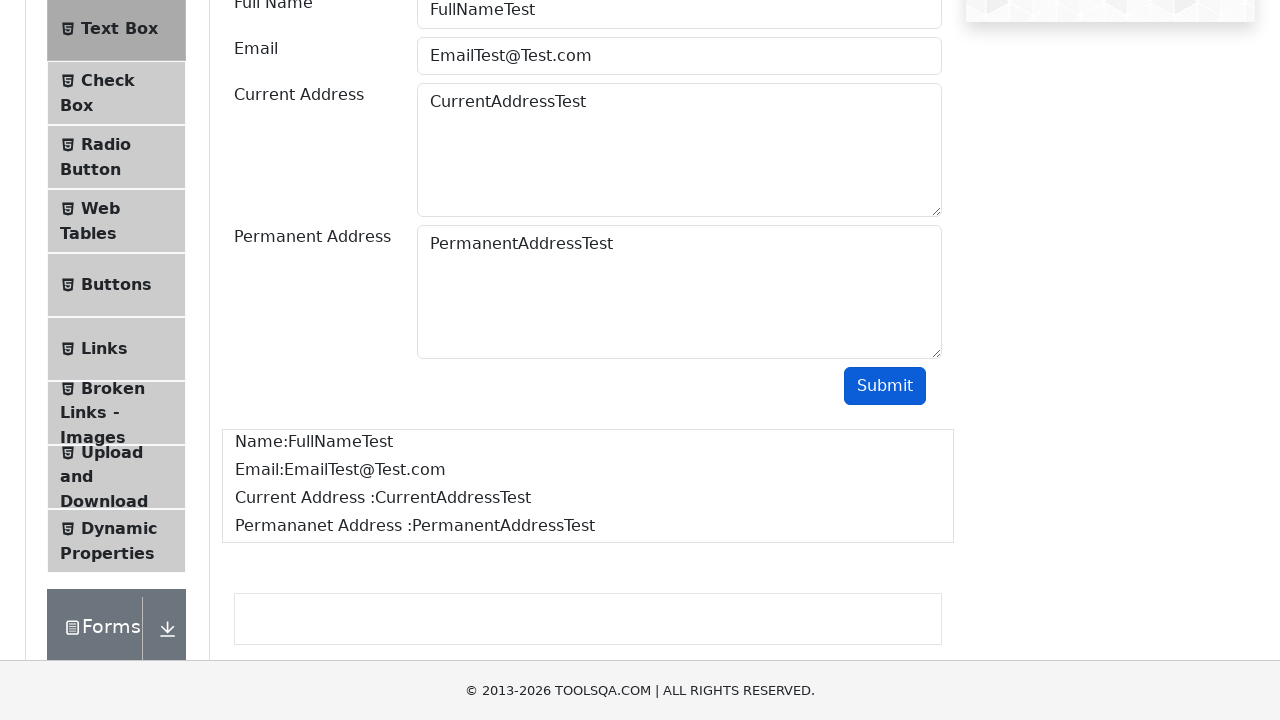

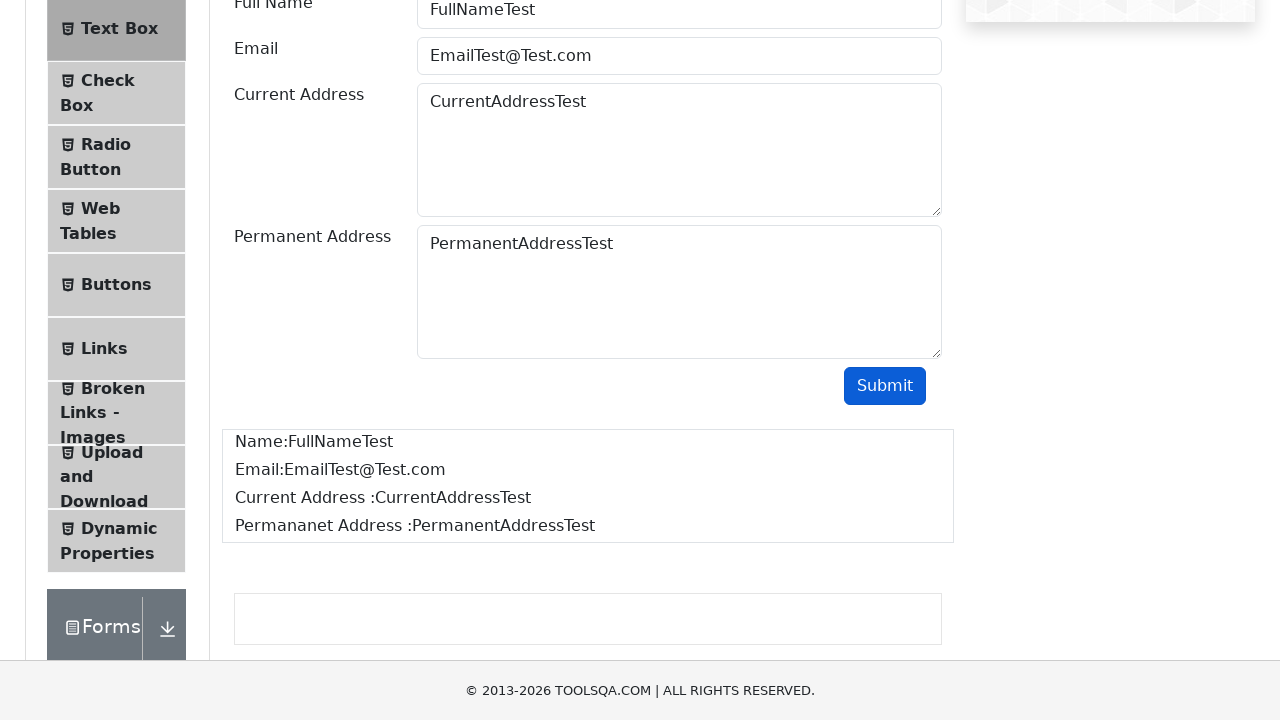